Tests scrolling to an element and filling form fields on a scroll practice page by entering a name and date value

Starting URL: https://formy-project.herokuapp.com/scroll

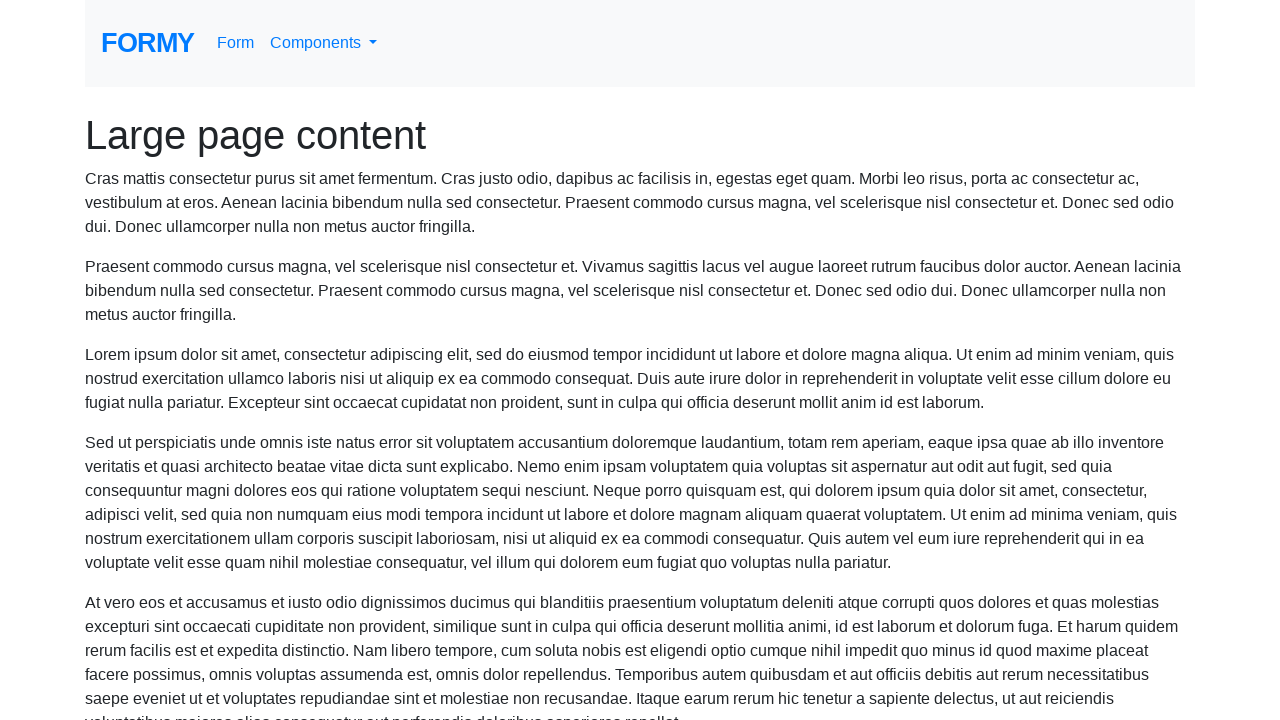

Scrolled to name field
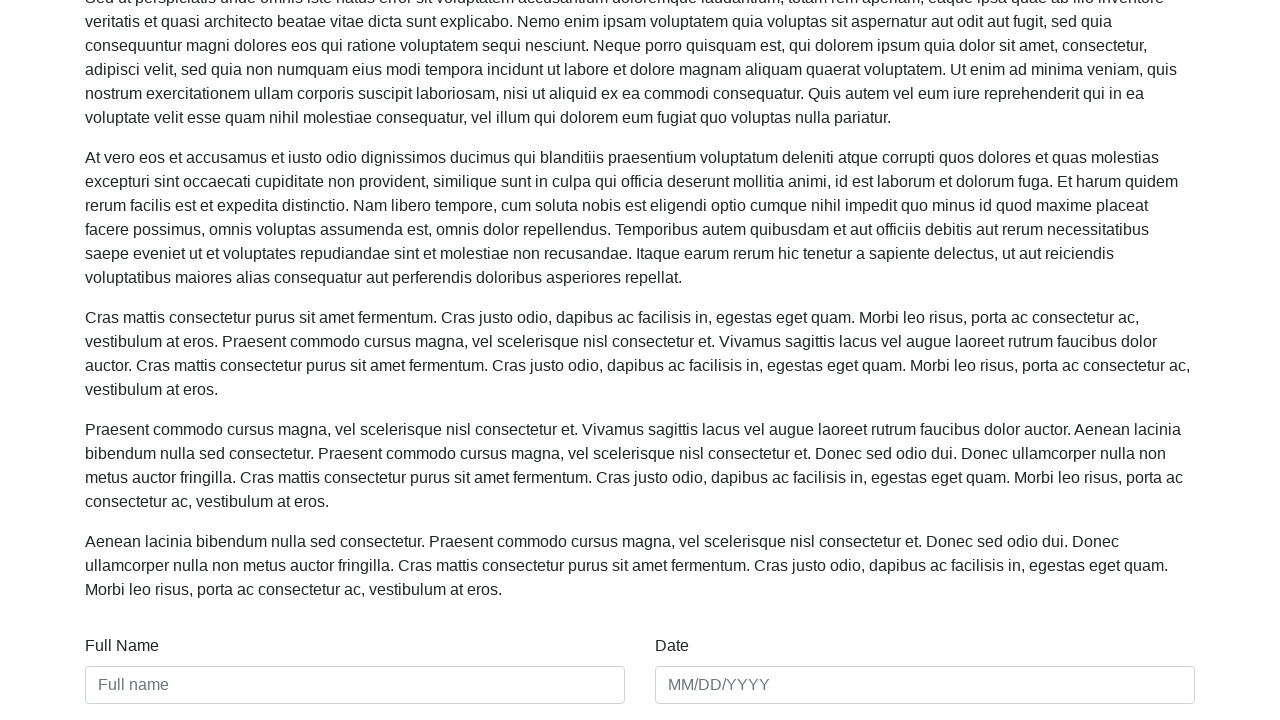

Filled name field with 'Jennifer Martinez' on #name
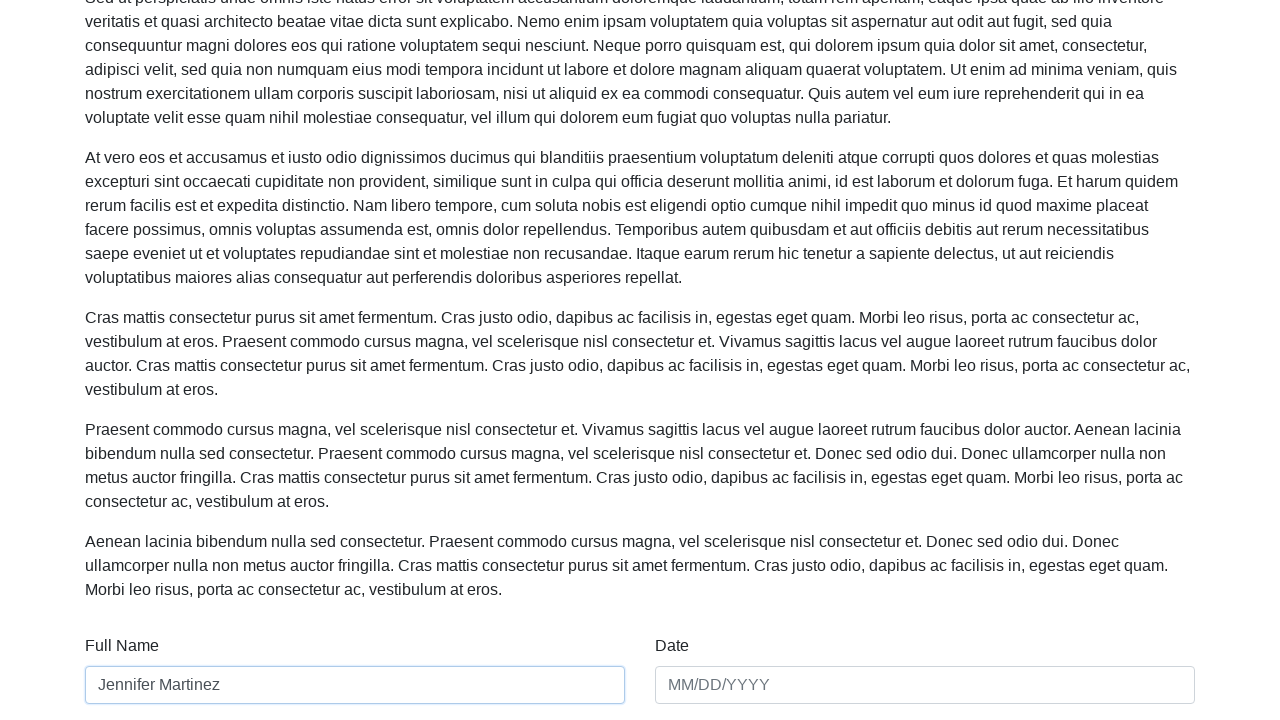

Filled date field with '03/15/2024' on #date
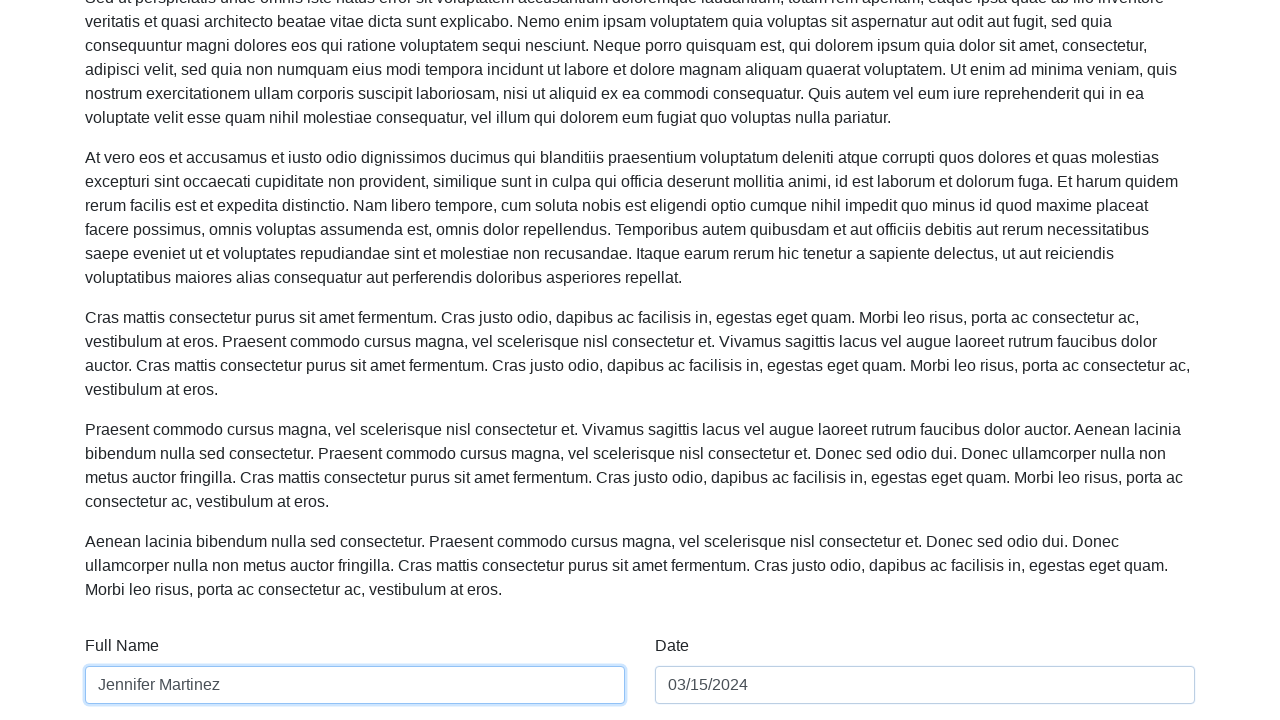

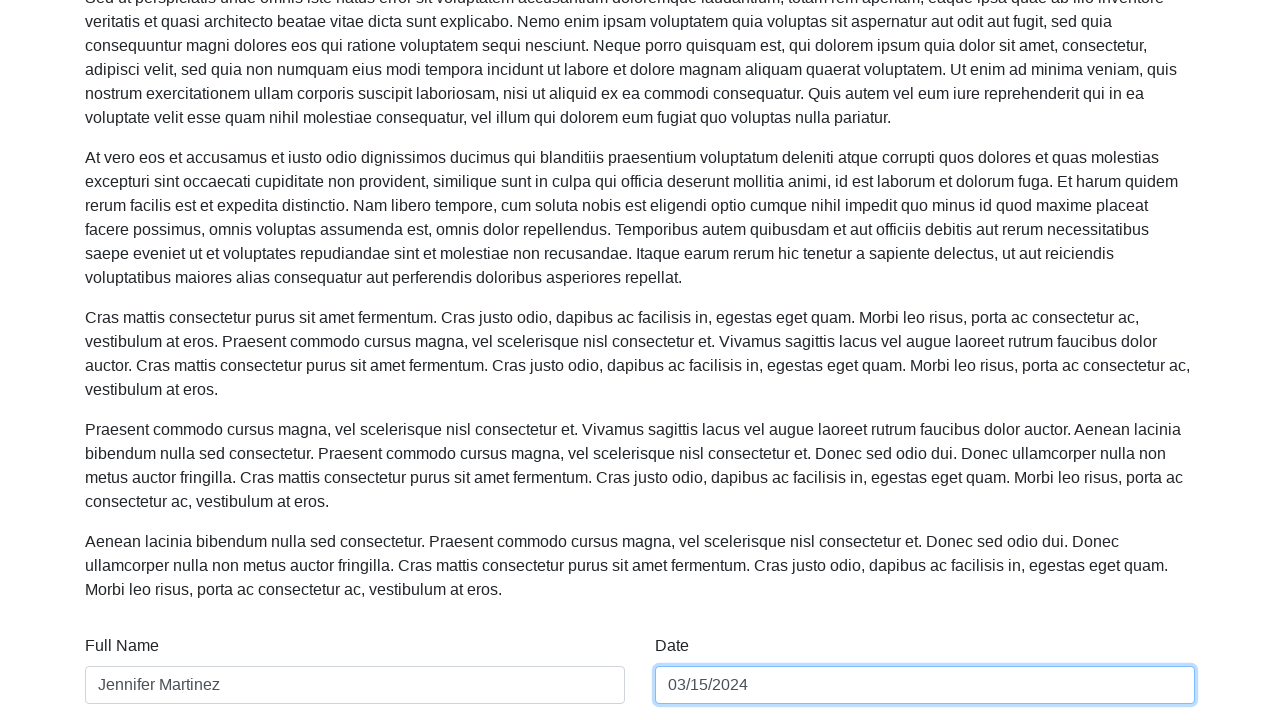